Tests various types of JavaScript alerts including simple alert, confirmation dialog, and prompt dialog with text input

Starting URL: https://www.leafground.com/alert.xhtml

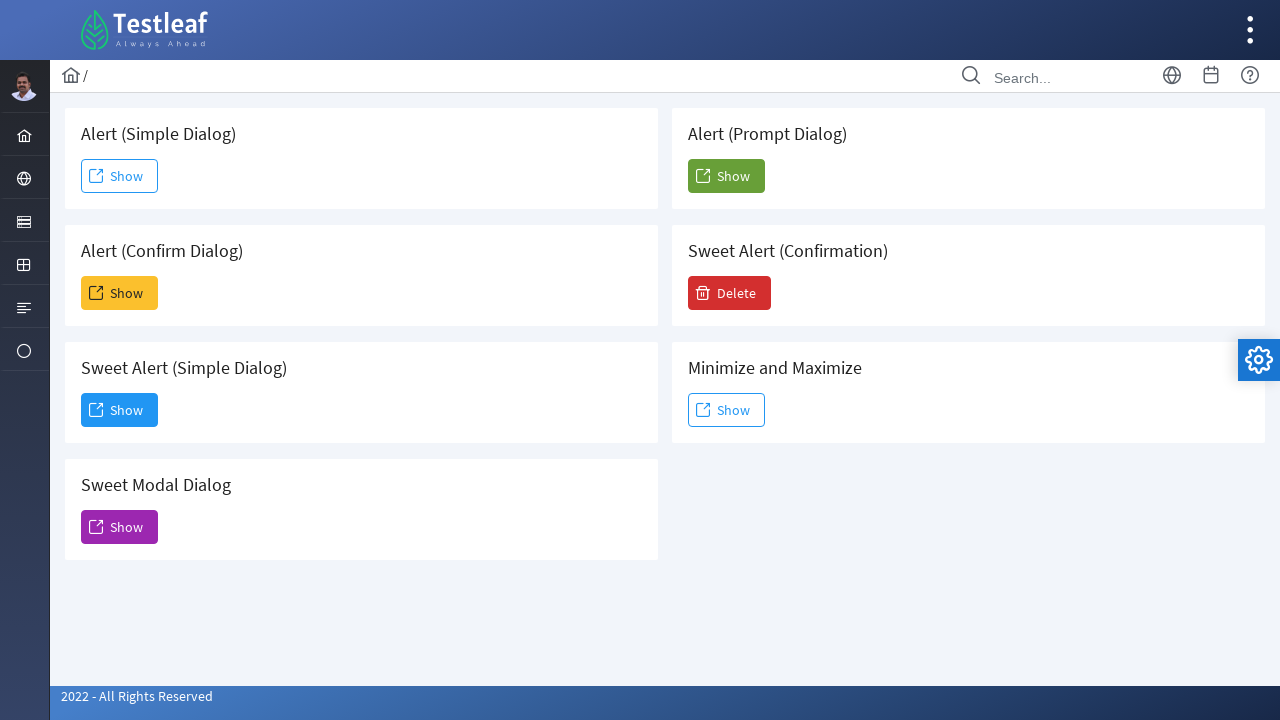

Triggered simple alert and accepted it at (120, 176) on #j_idt88\:j_idt91
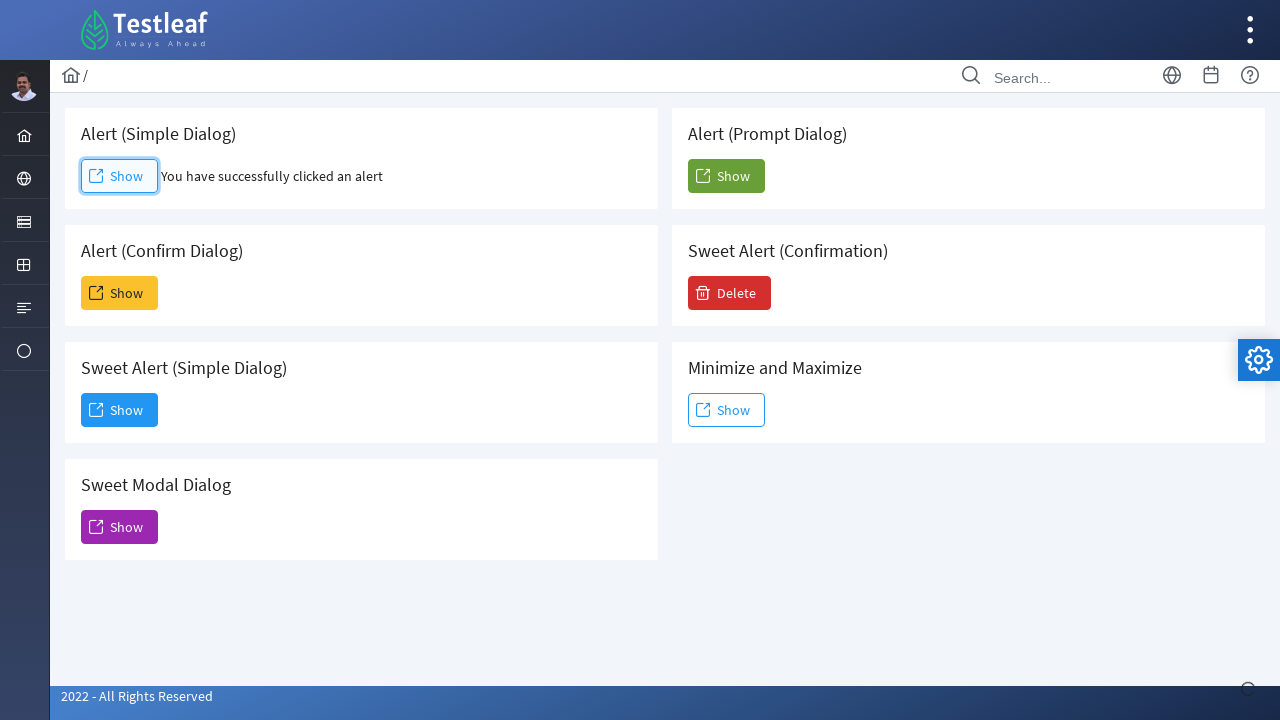

Triggered confirmation dialog and dismissed it at (120, 293) on #j_idt88\:j_idt93
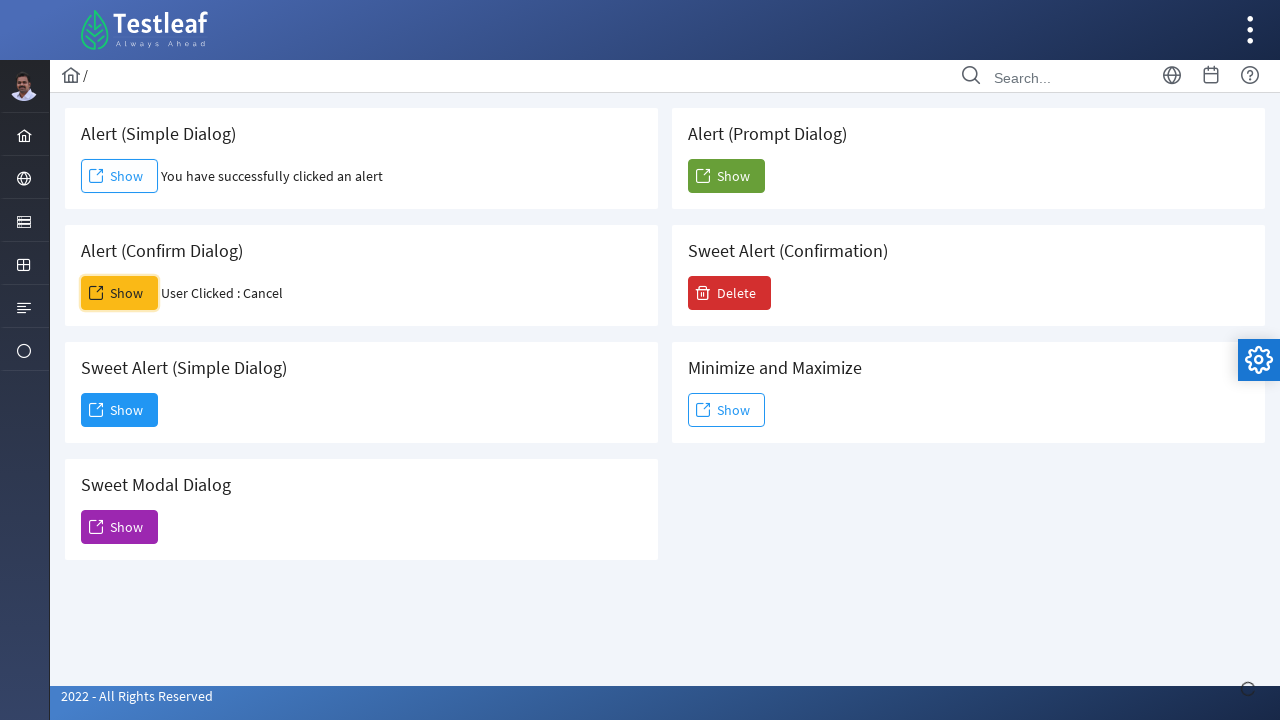

Triggered prompt dialog, entered 'Ranjith', and accepted it at (726, 176) on #j_idt88\:j_idt104
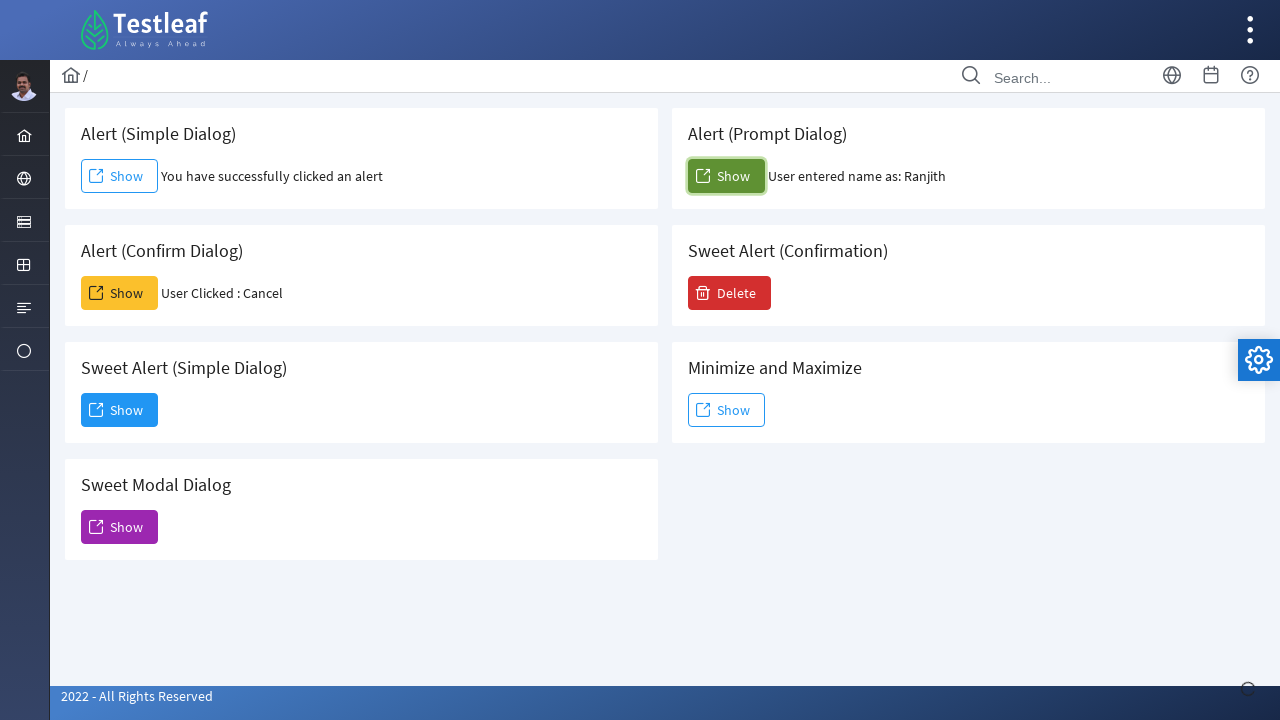

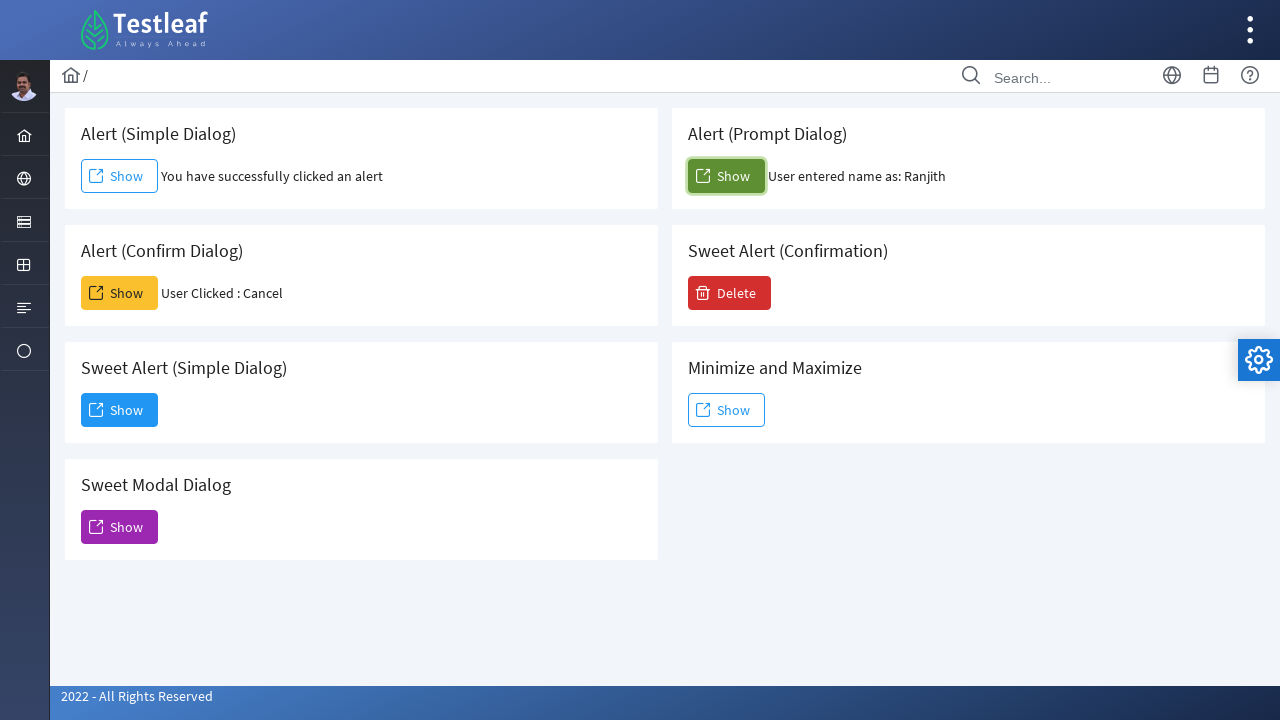